Tests the jQuery UI selectable widget by switching to an iframe and selecting multiple list items using Ctrl+click to demonstrate multi-selection functionality.

Starting URL: https://jqueryui.com/selectable/

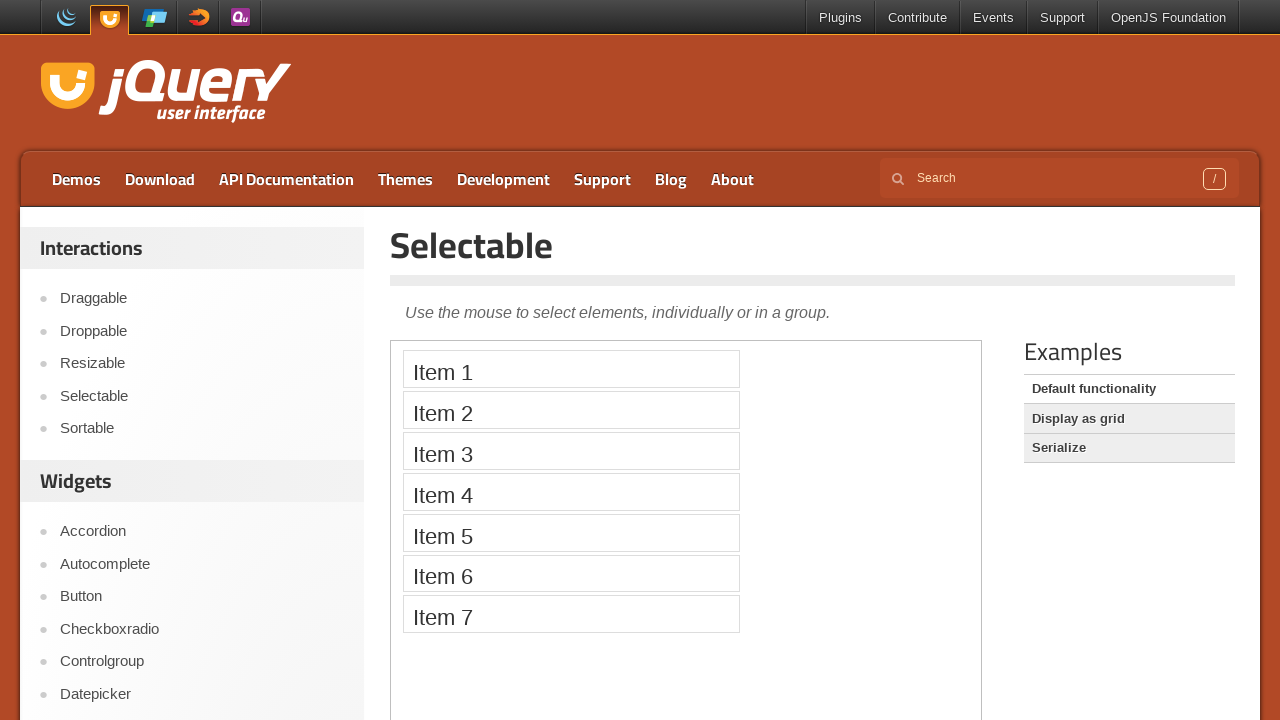

Located the demo iframe
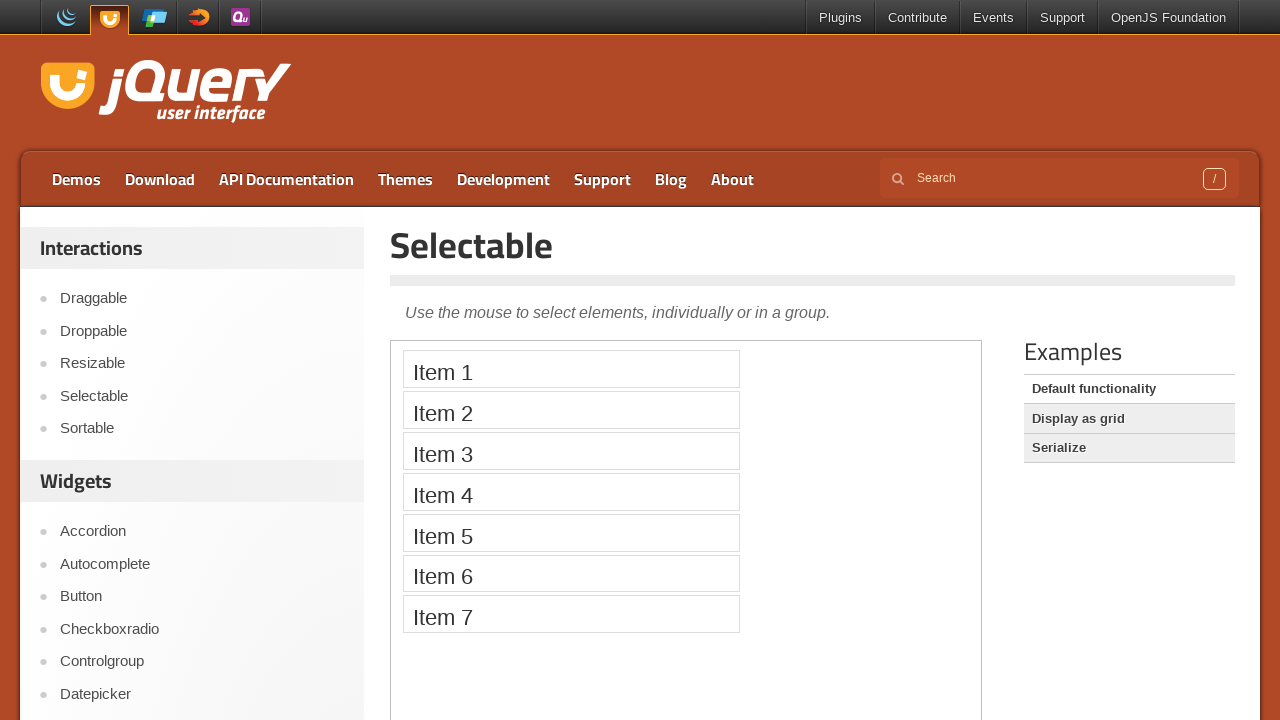

Selectable list loaded and visible
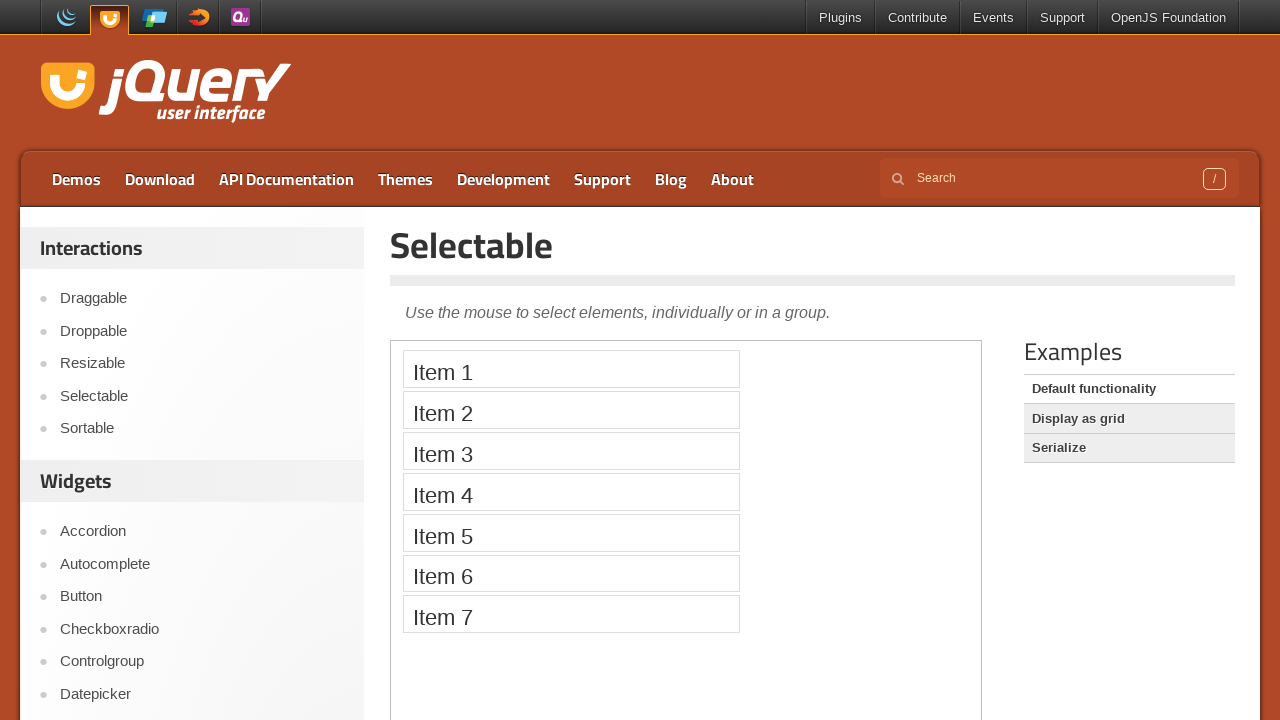

Located all list items in selectable widget
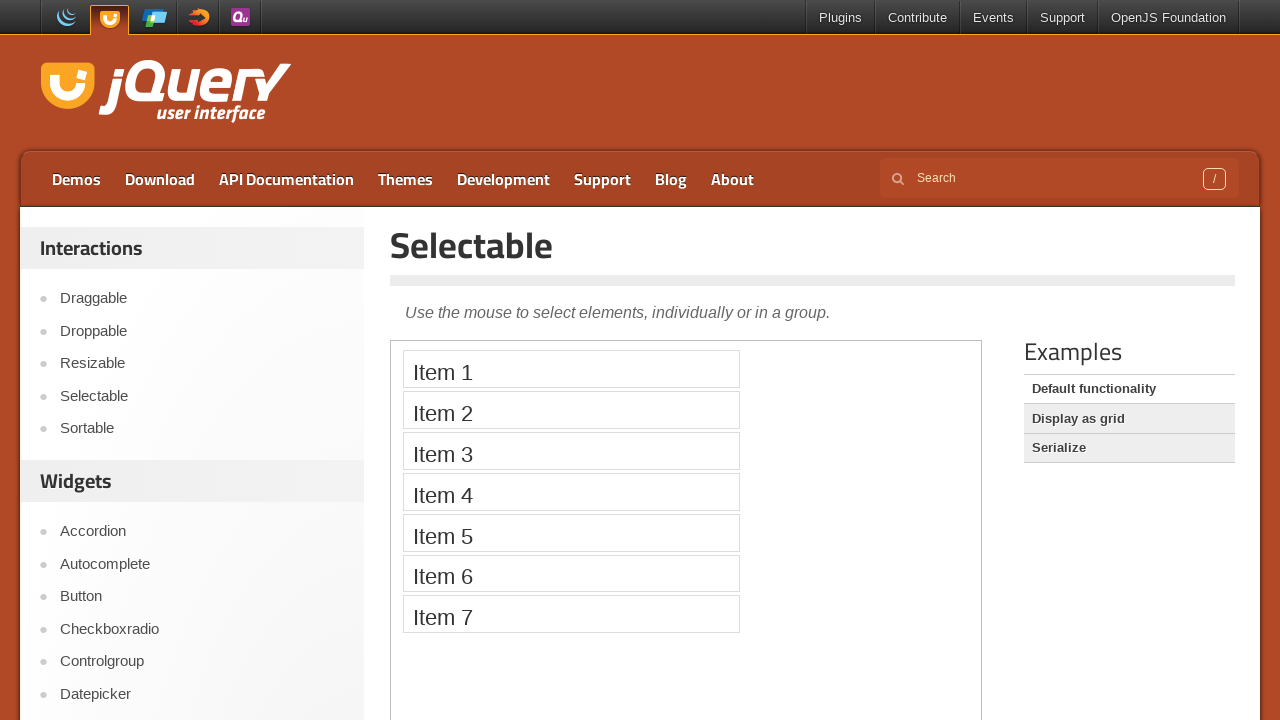

Selected first list item at (571, 369) on iframe.demo-frame >> internal:control=enter-frame >> ol#selectable li >> nth=0
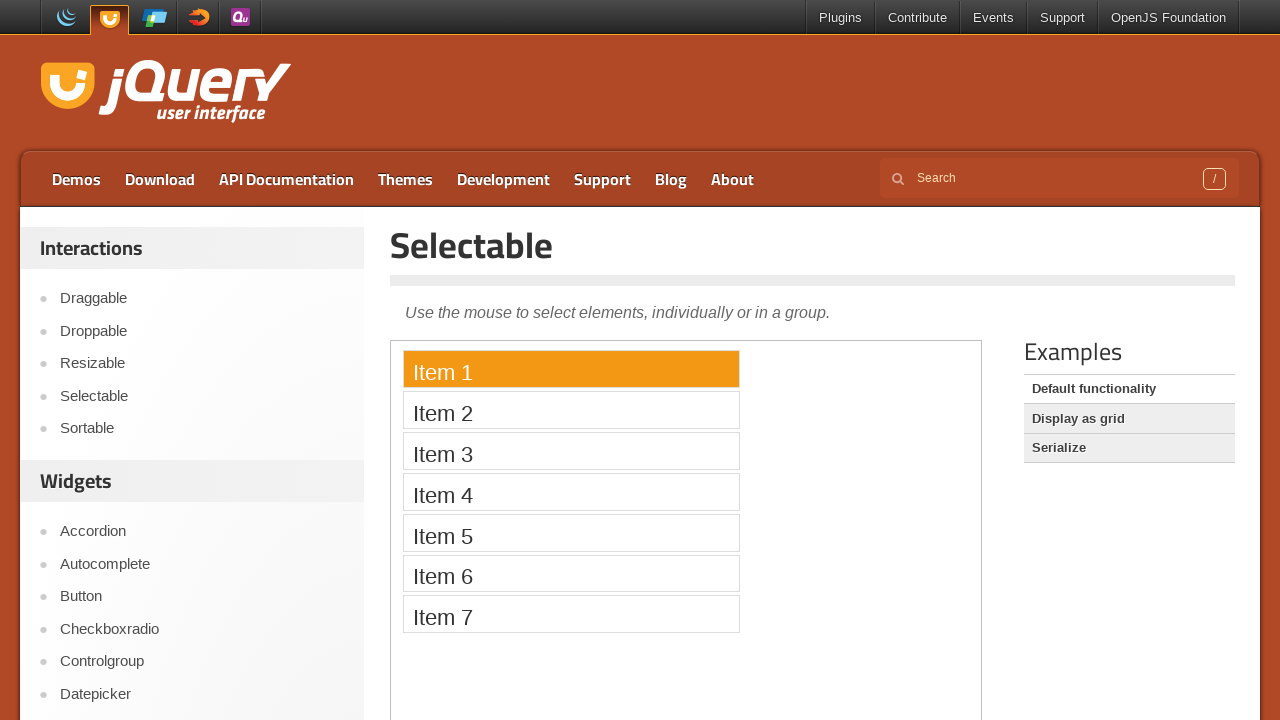

Ctrl+clicked second list item to add to selection at (571, 410) on iframe.demo-frame >> internal:control=enter-frame >> ol#selectable li >> nth=1
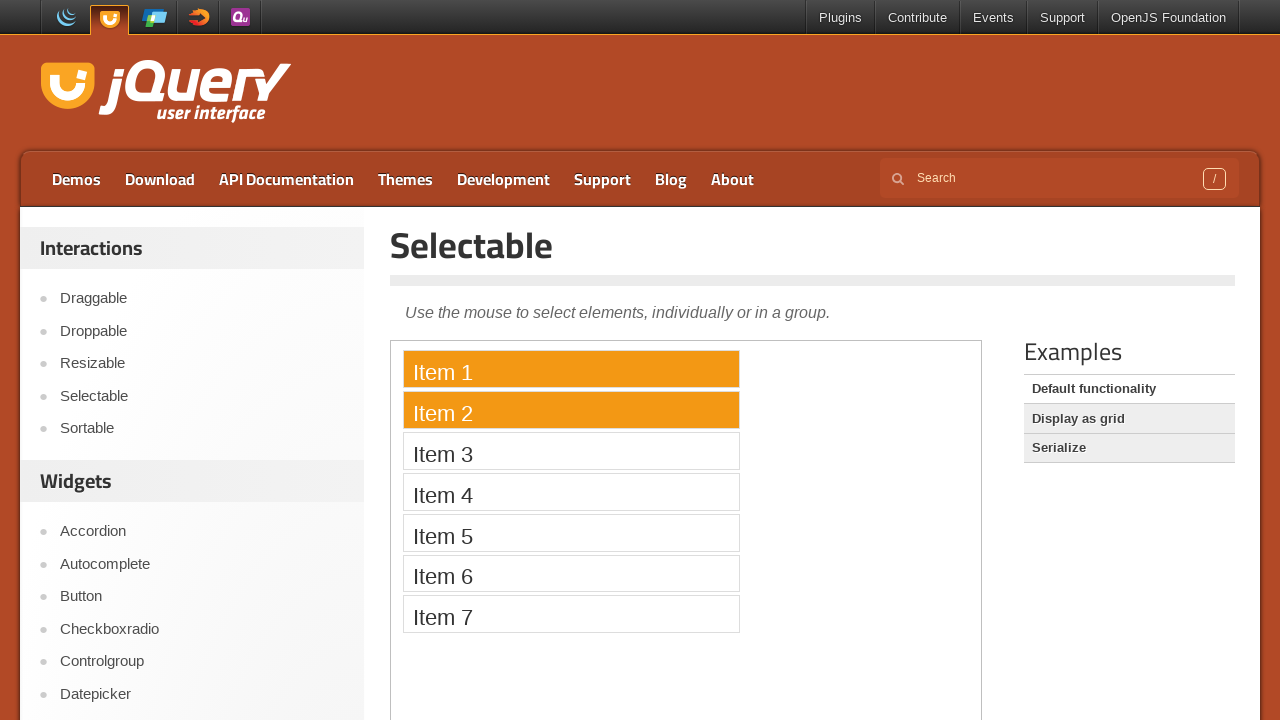

Ctrl+clicked third list item to add to selection at (571, 451) on iframe.demo-frame >> internal:control=enter-frame >> ol#selectable li >> nth=2
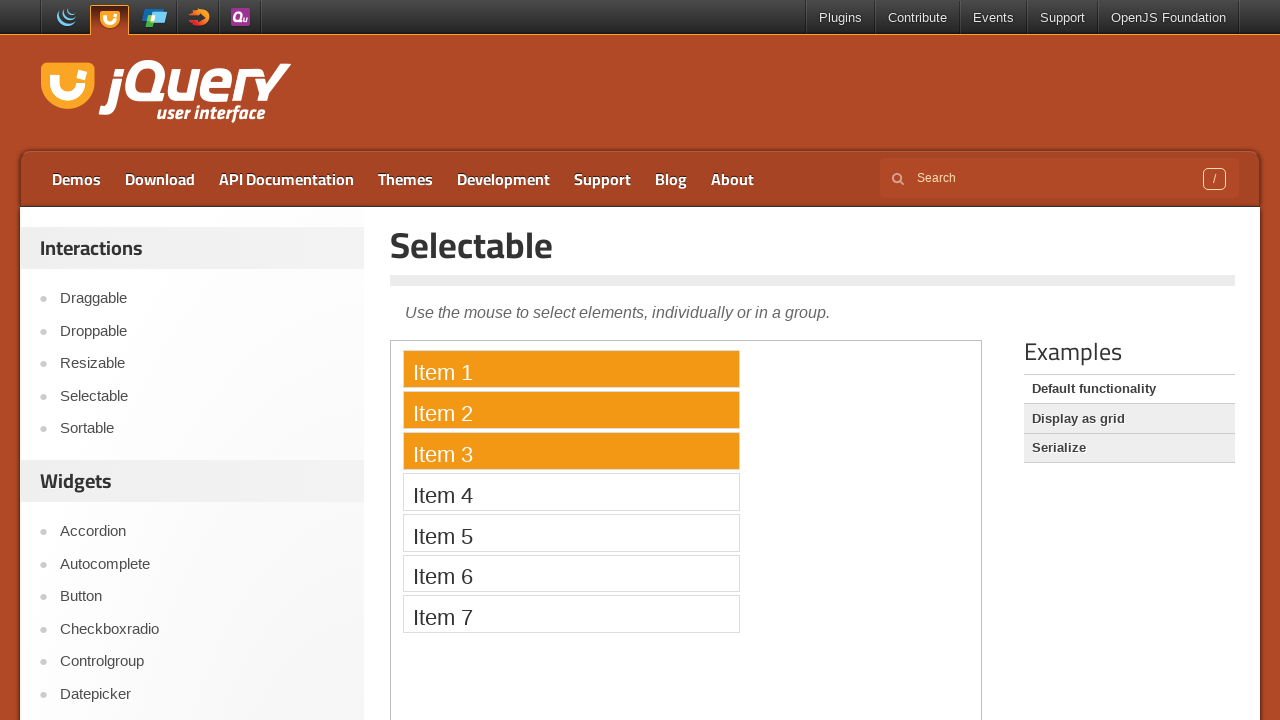

Ctrl+clicked fourth list item to add to selection at (571, 492) on iframe.demo-frame >> internal:control=enter-frame >> ol#selectable li >> nth=3
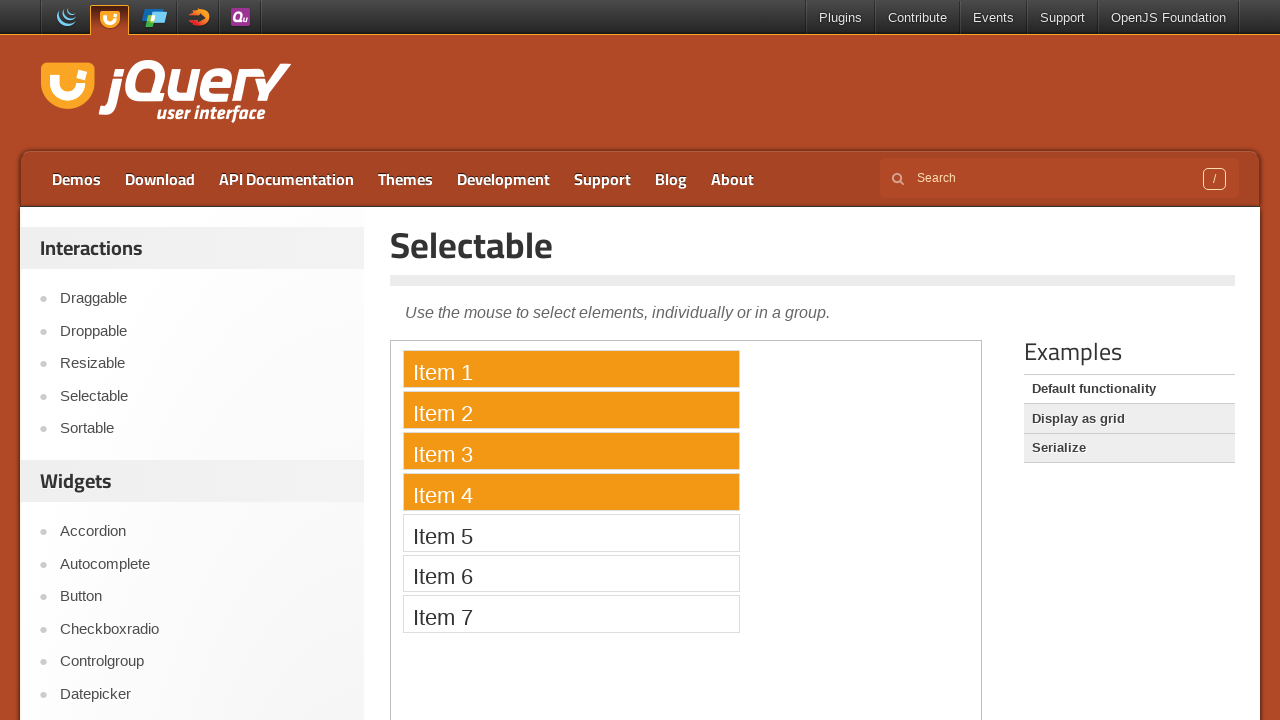

Ctrl+clicked fifth list item to add to selection at (571, 532) on iframe.demo-frame >> internal:control=enter-frame >> ol#selectable li >> nth=4
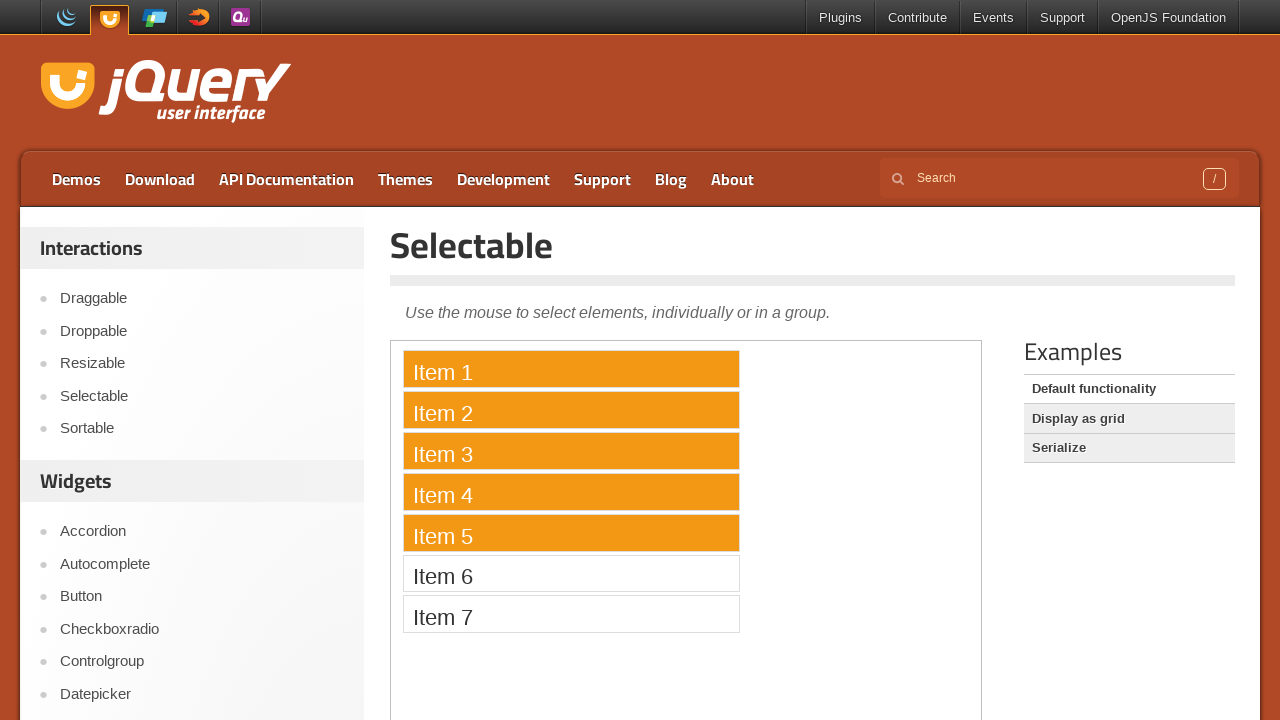

Ctrl+clicked sixth list item to add to selection at (571, 573) on iframe.demo-frame >> internal:control=enter-frame >> ol#selectable li >> nth=5
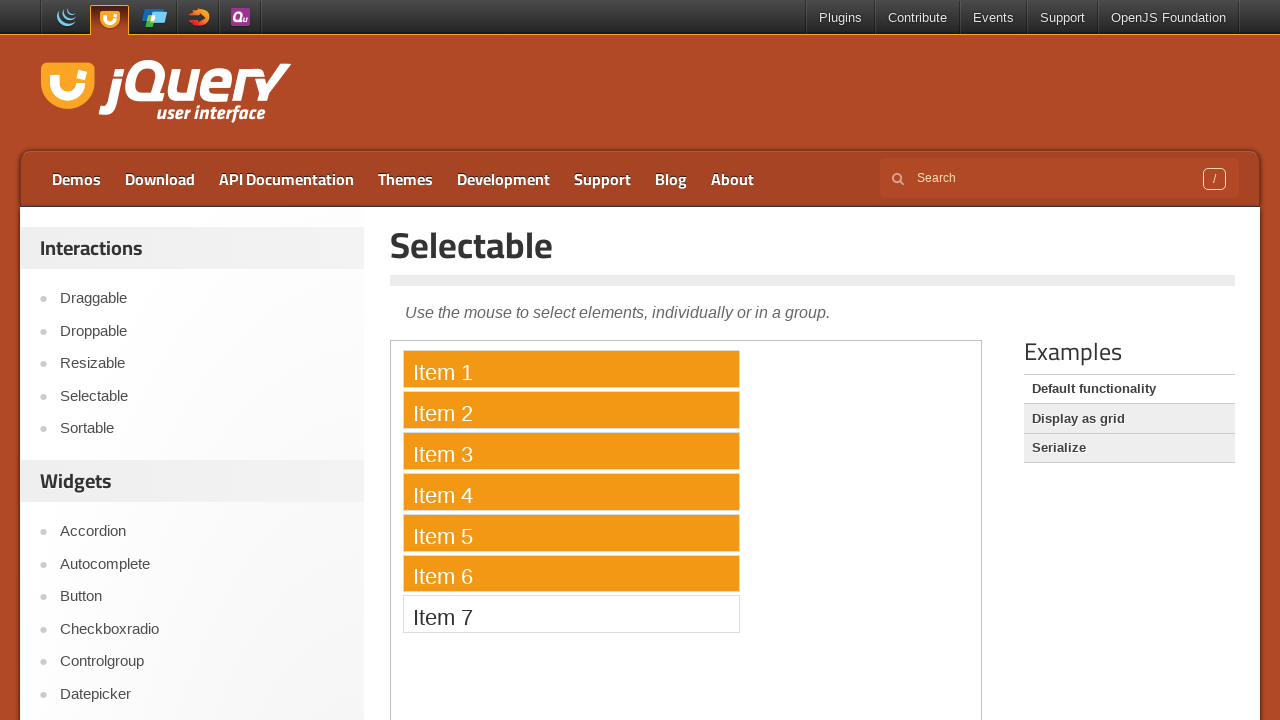

Ctrl+clicked seventh list item to add to selection at (571, 614) on iframe.demo-frame >> internal:control=enter-frame >> ol#selectable li >> nth=6
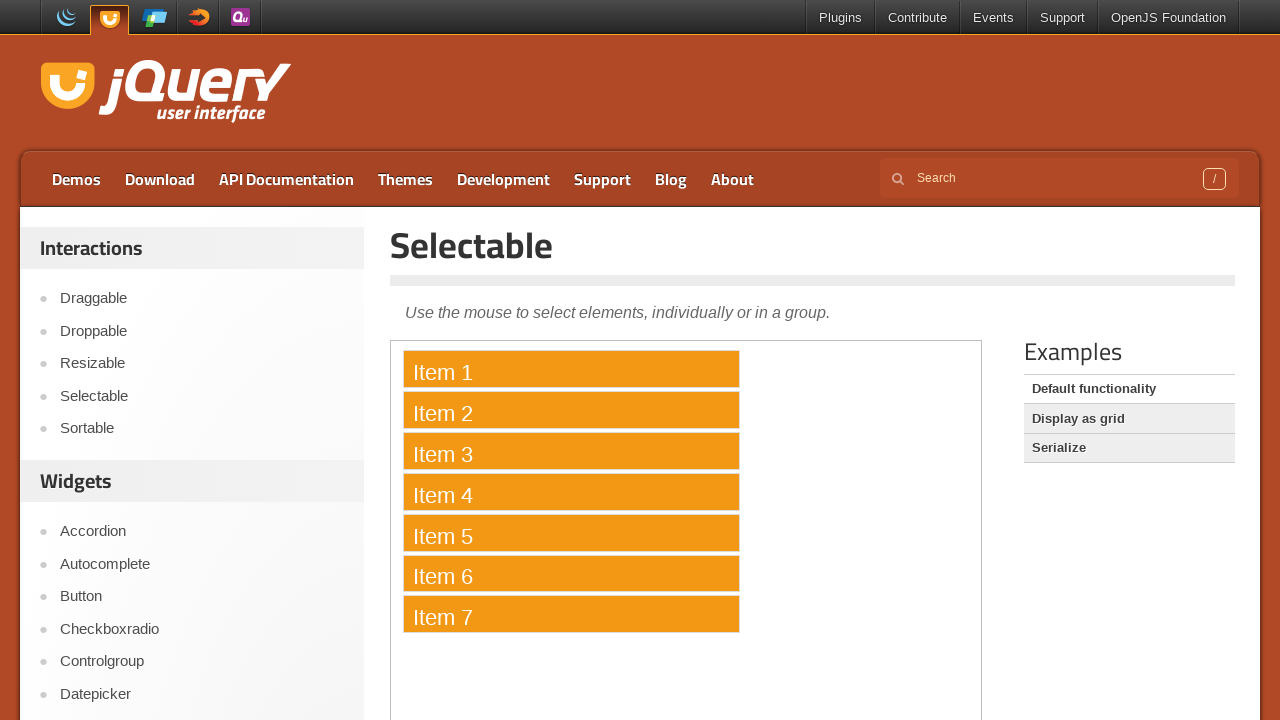

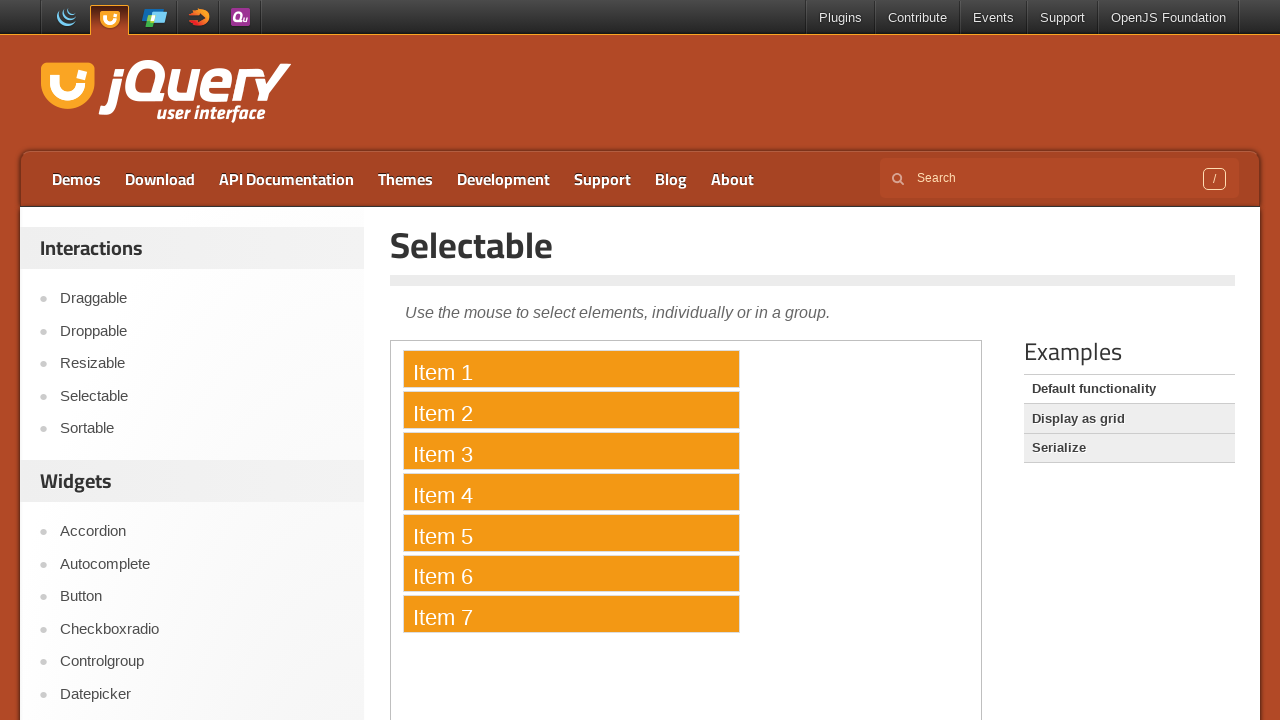